Tests checkbox and radio button selection states by clicking elements and verifying their selected status

Starting URL: https://automationfc.github.io/basic-form/index.html

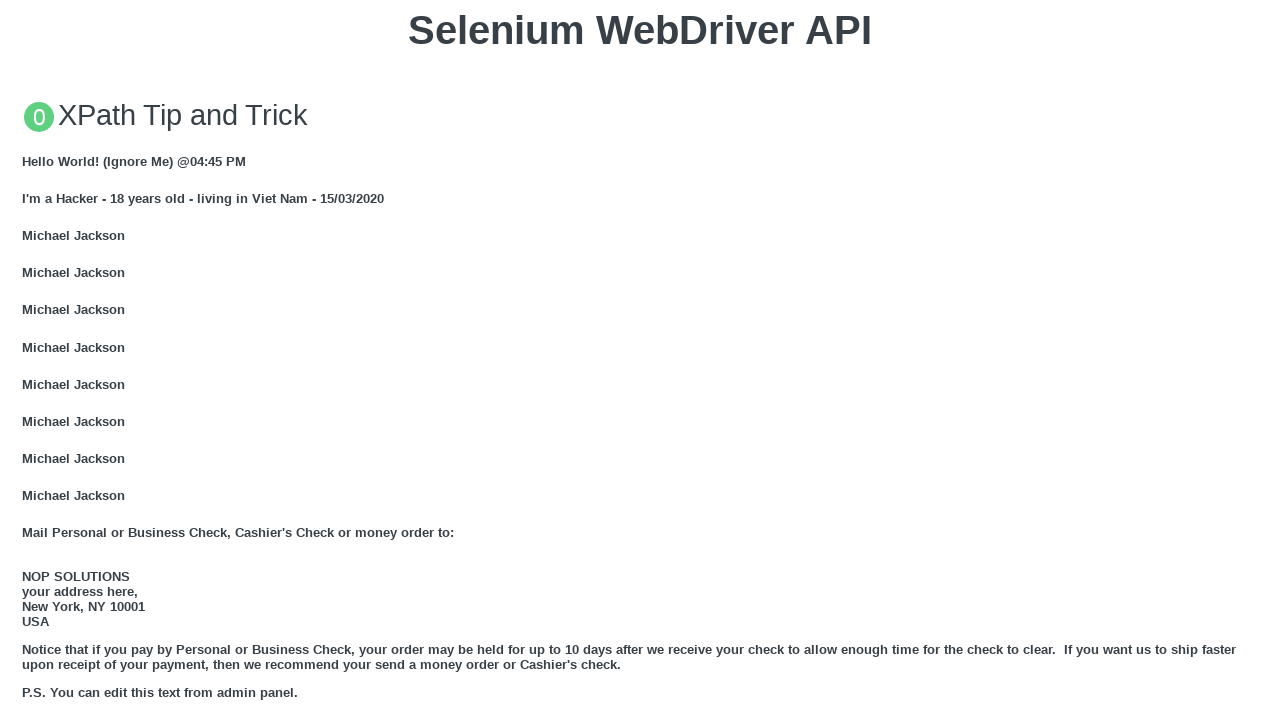

Clicked age radio button (under_18) at (28, 360) on input#under_18
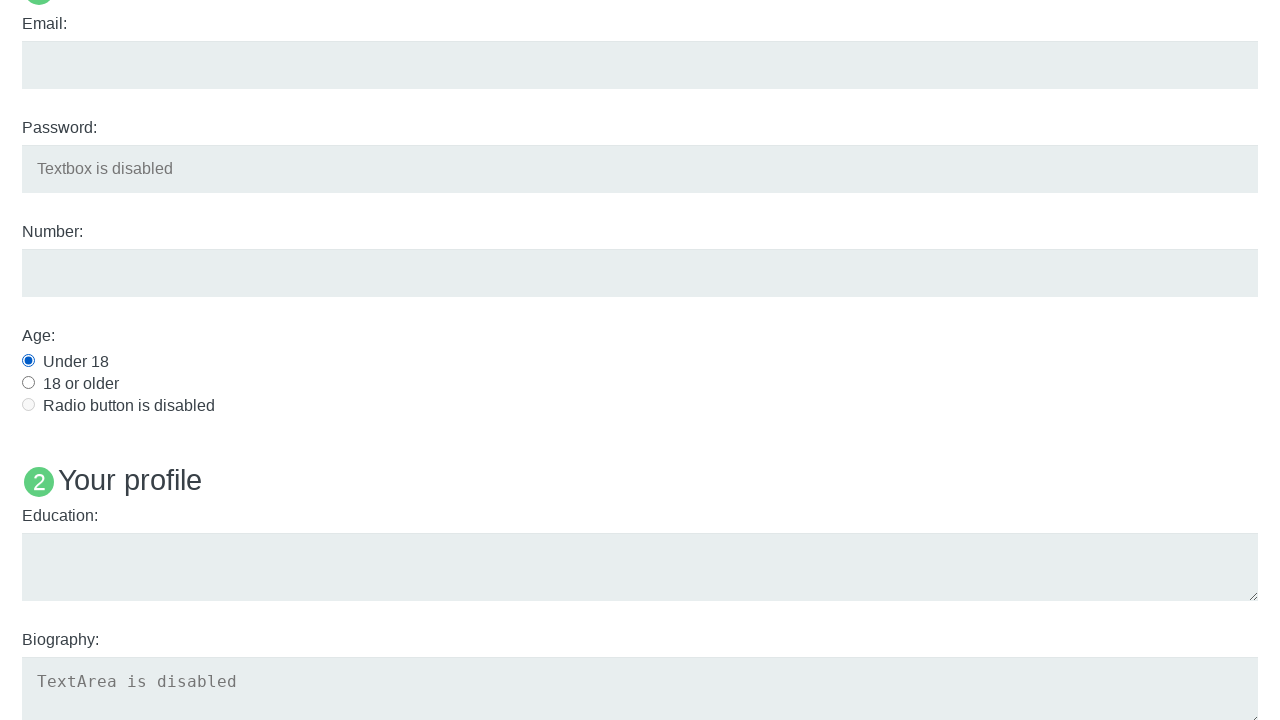

Verified age radio button is checked
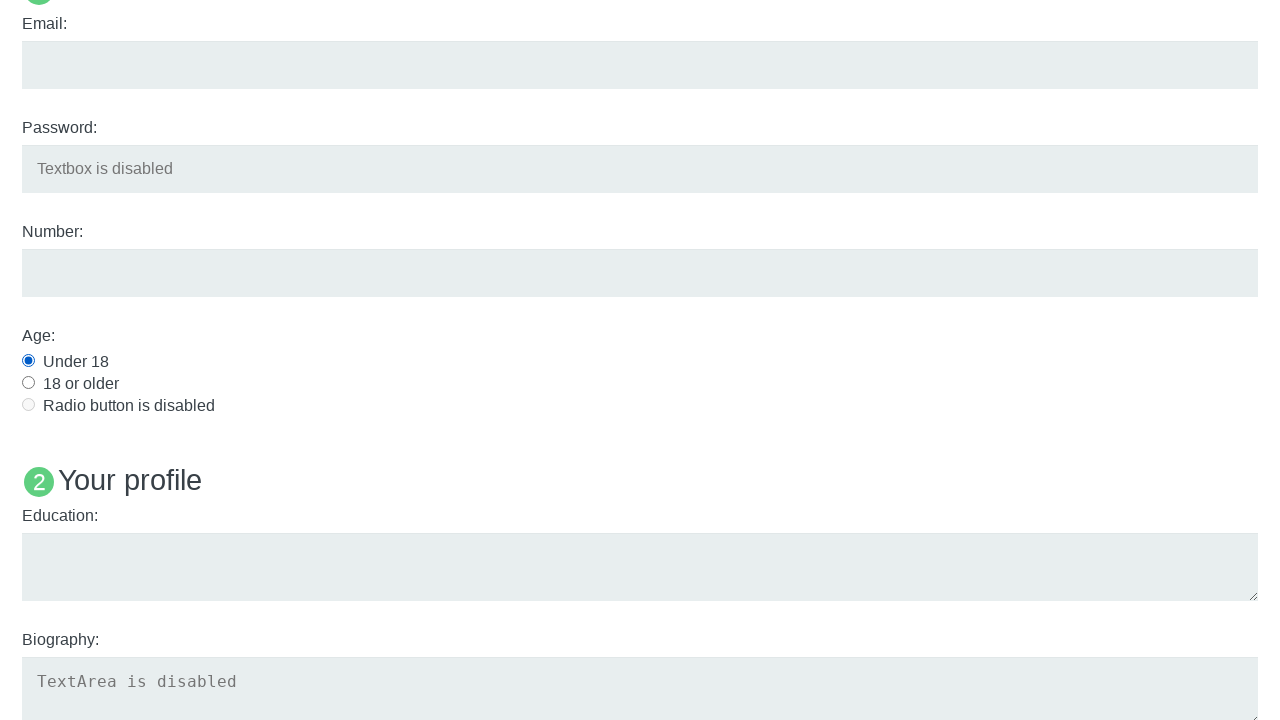

Clicked Java language checkbox at (28, 361) on input#java
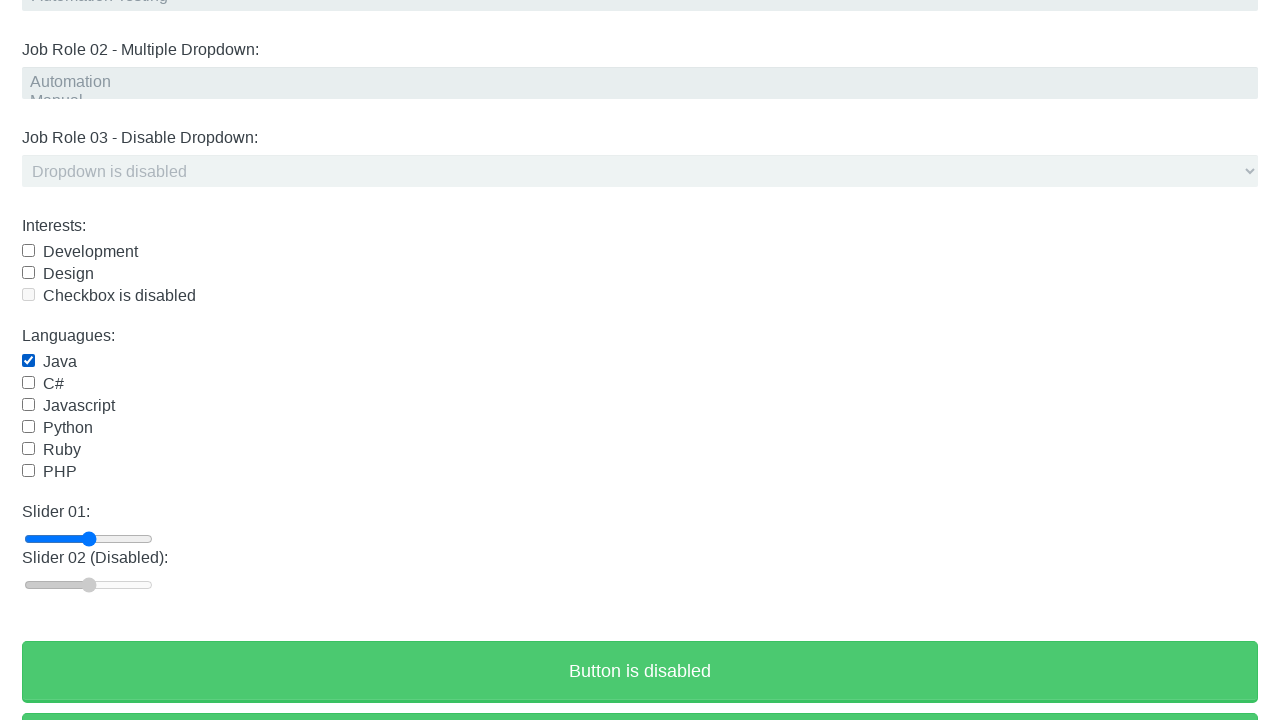

Verified Java language checkbox is checked
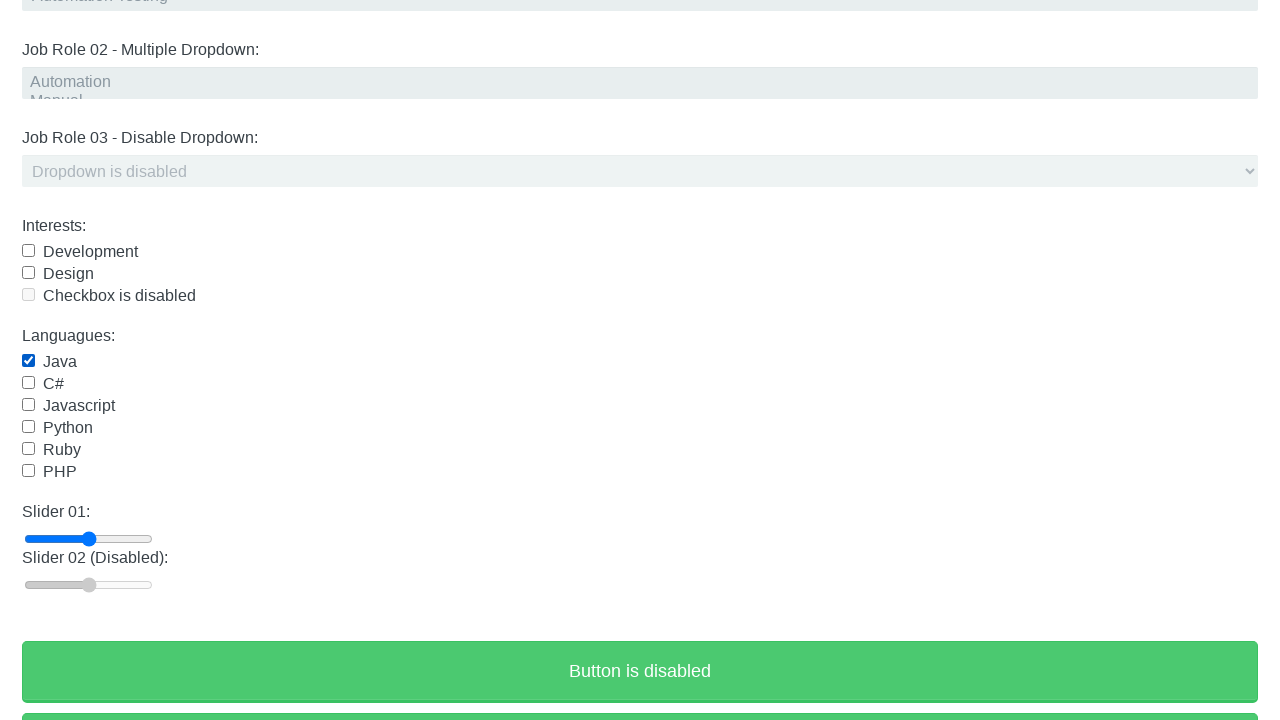

Clicked Java language checkbox again to toggle it at (28, 361) on input#java
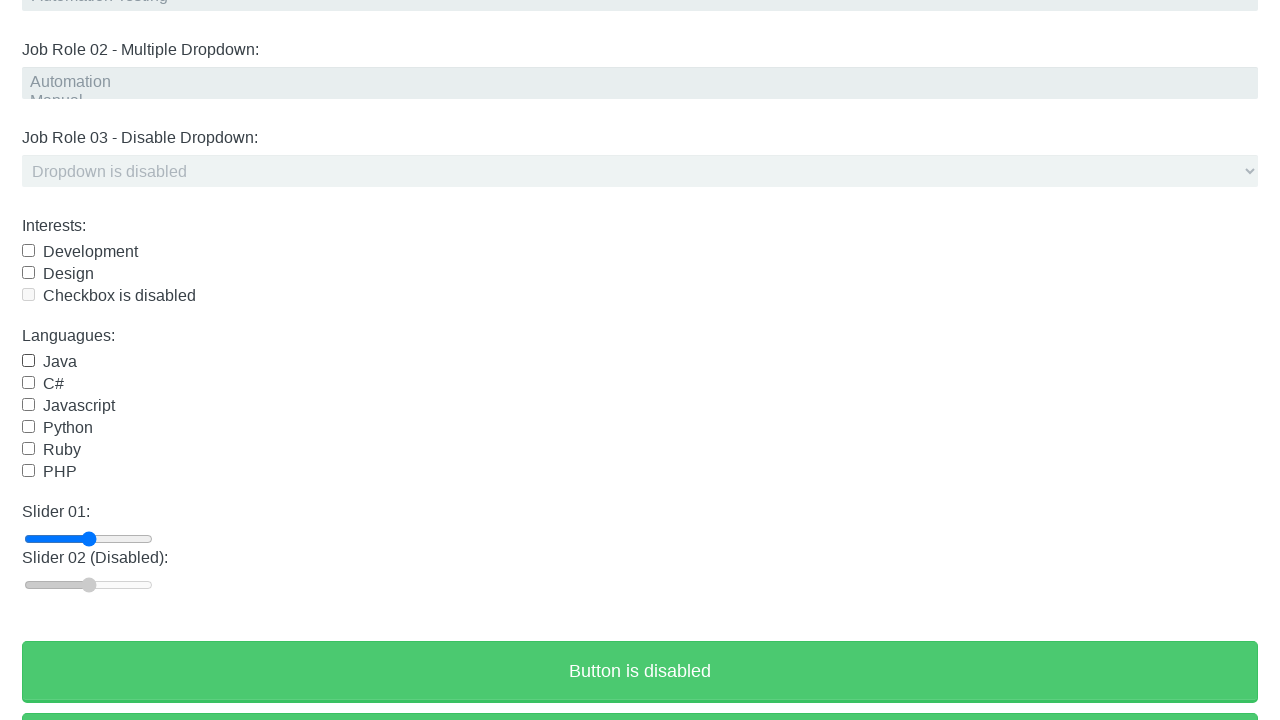

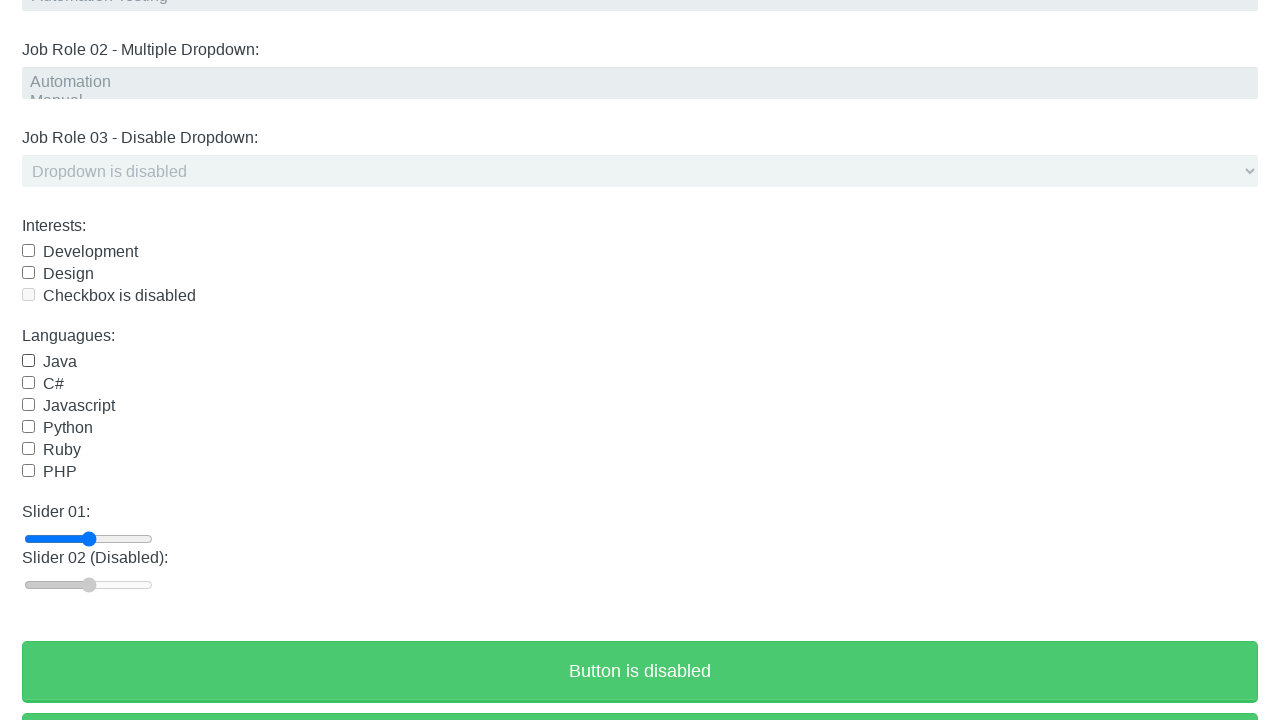